Searches for properties on Zillow by entering a ZIP code in the search bar and submitting the search

Starting URL: https://www.zillow.com

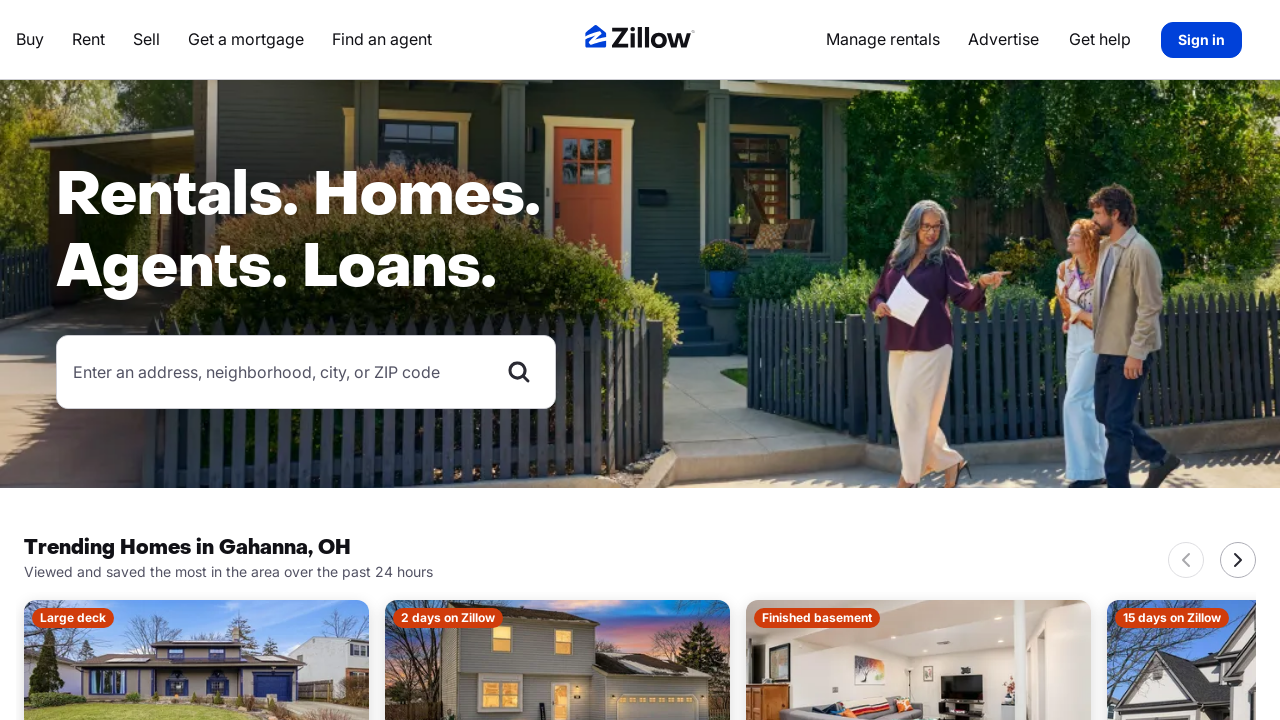

Waited for and located the search bar
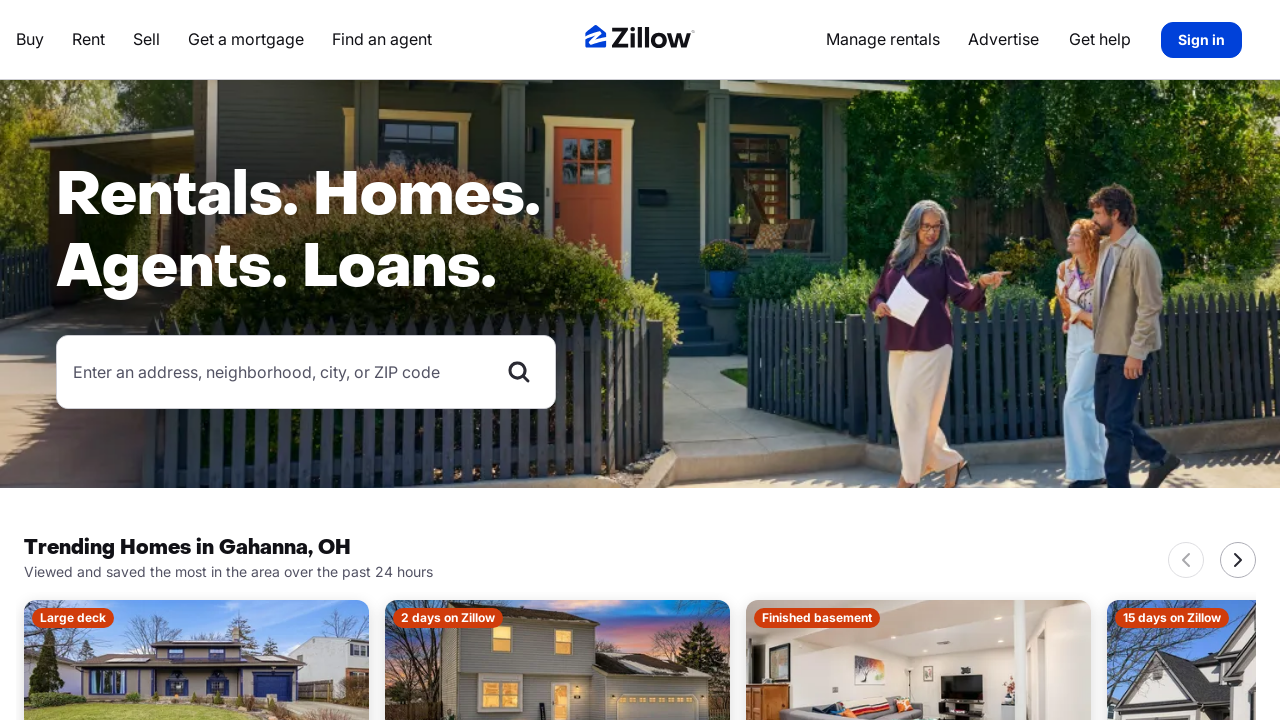

Clicked the search bar
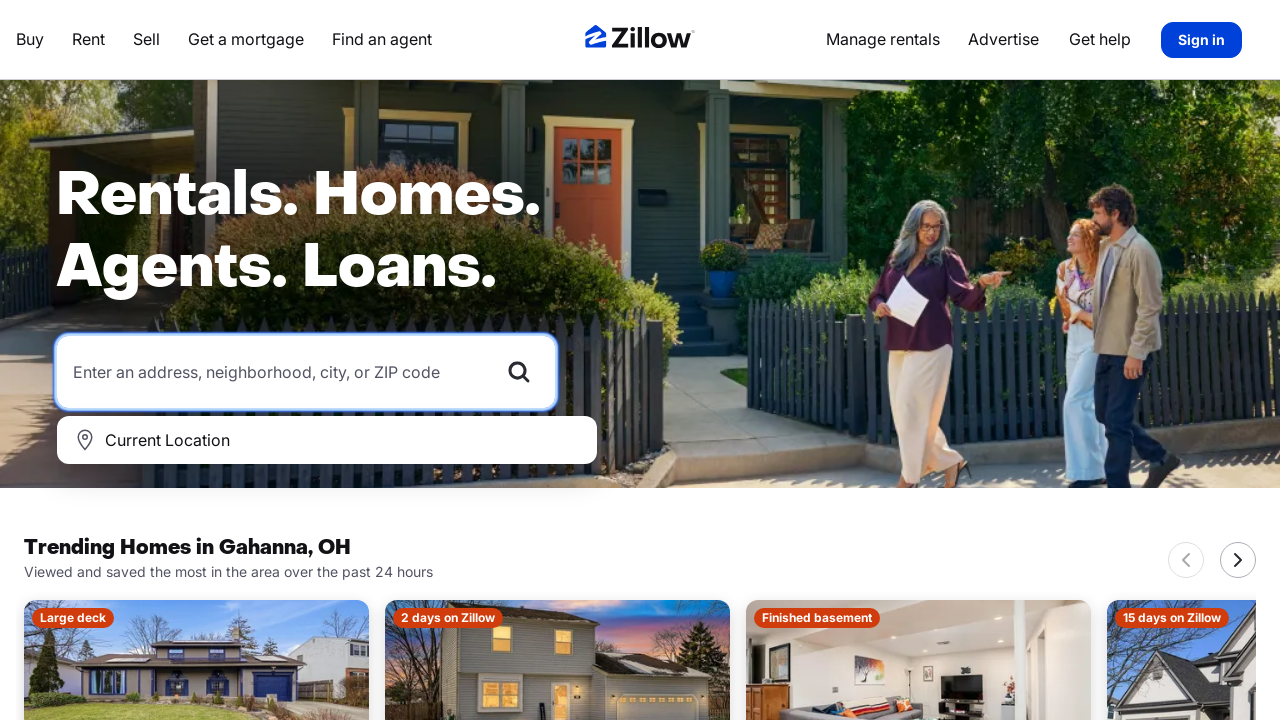

Entered ZIP code '11203' in search bar
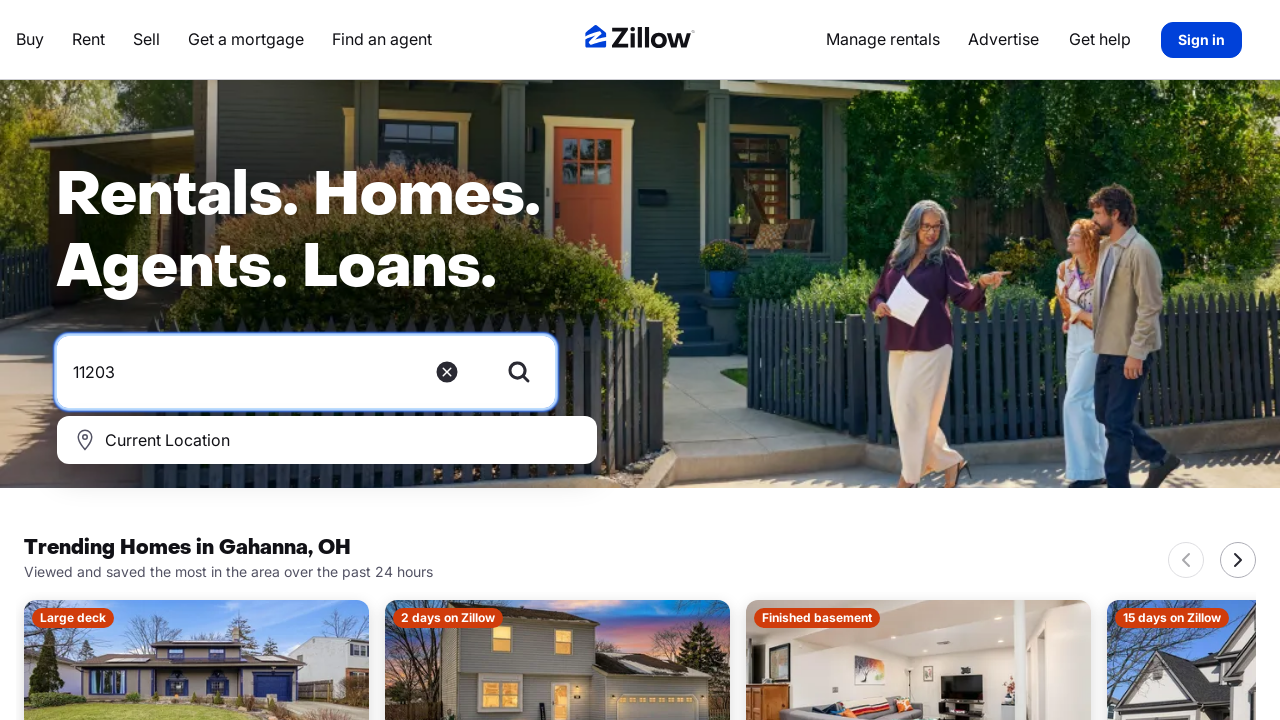

Pressed Enter to submit the search
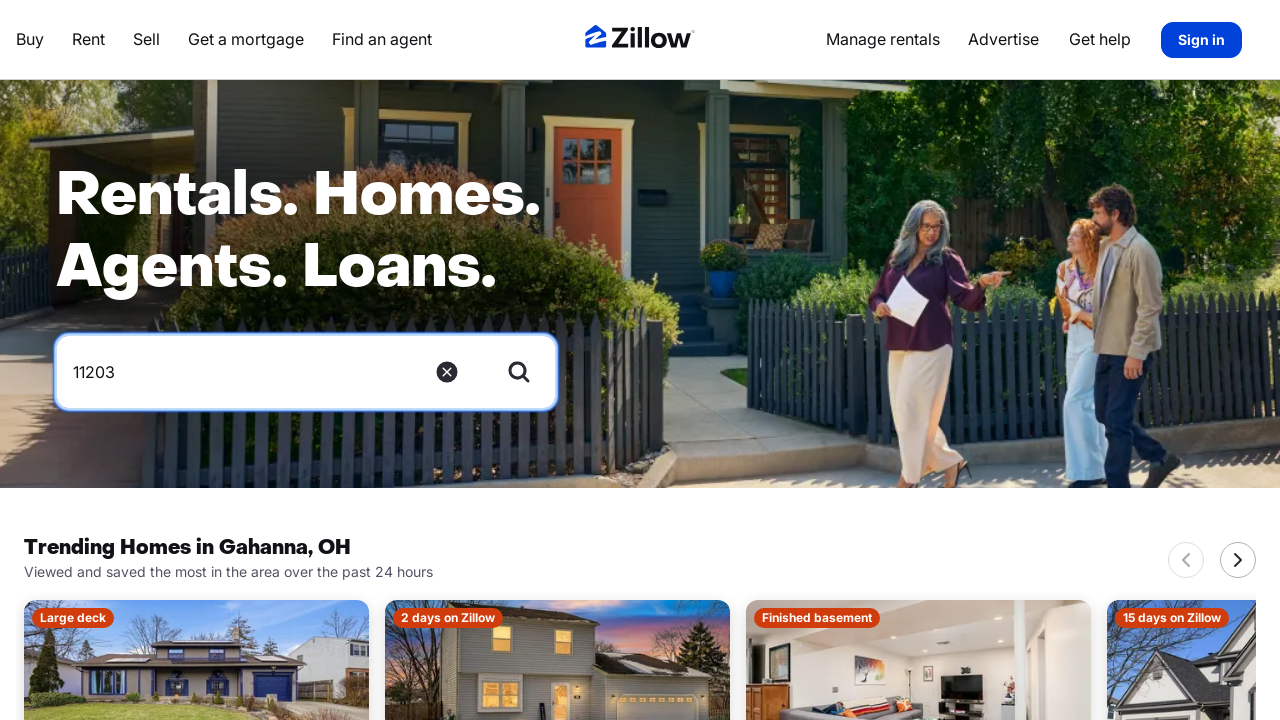

Waited for search results to load
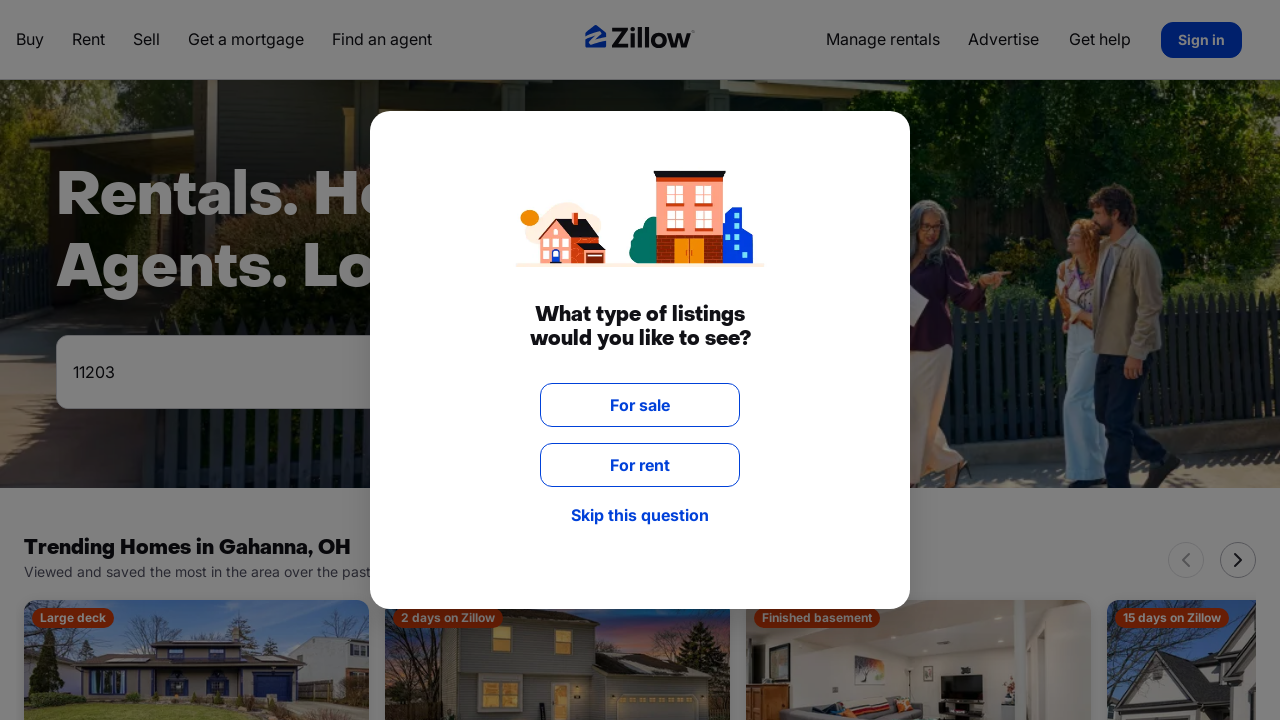

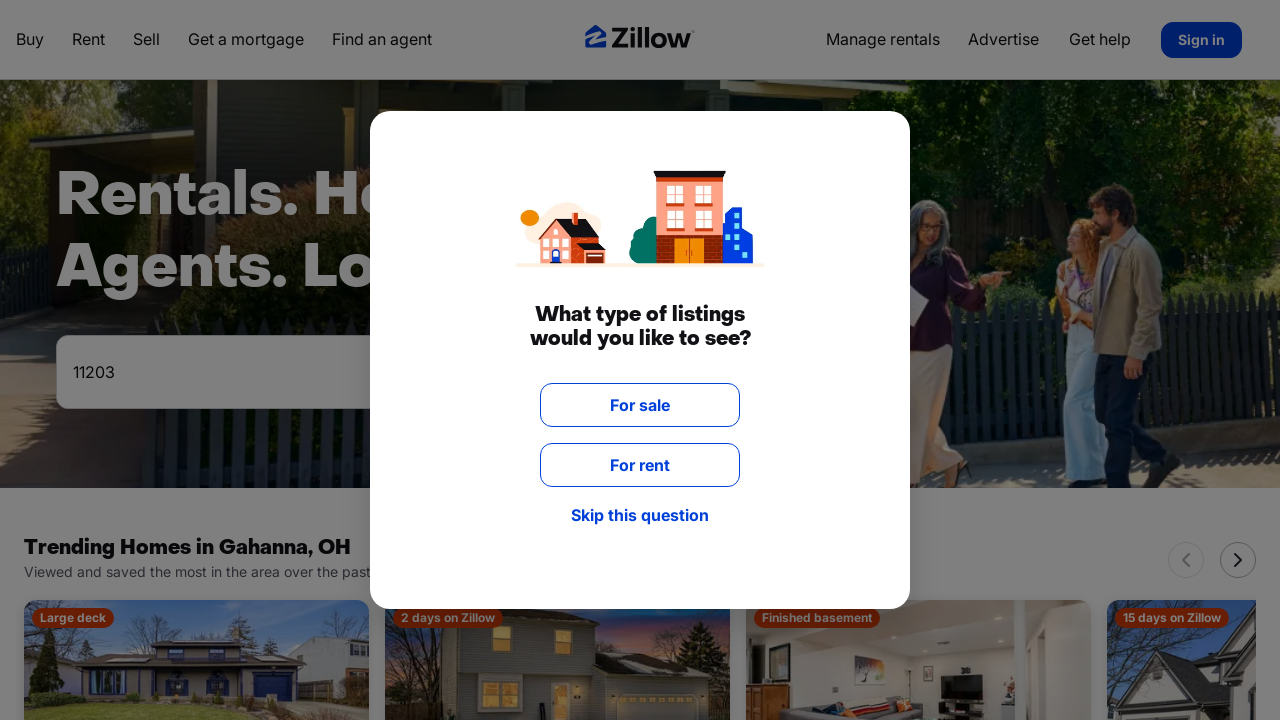